Tests link navigation by finding links in a specific footer column, opening each link in a new tab using keyboard shortcuts, then cycling through all opened tabs to verify pages loaded.

Starting URL: https://rahulshettyacademy.com/AutomationPractice/

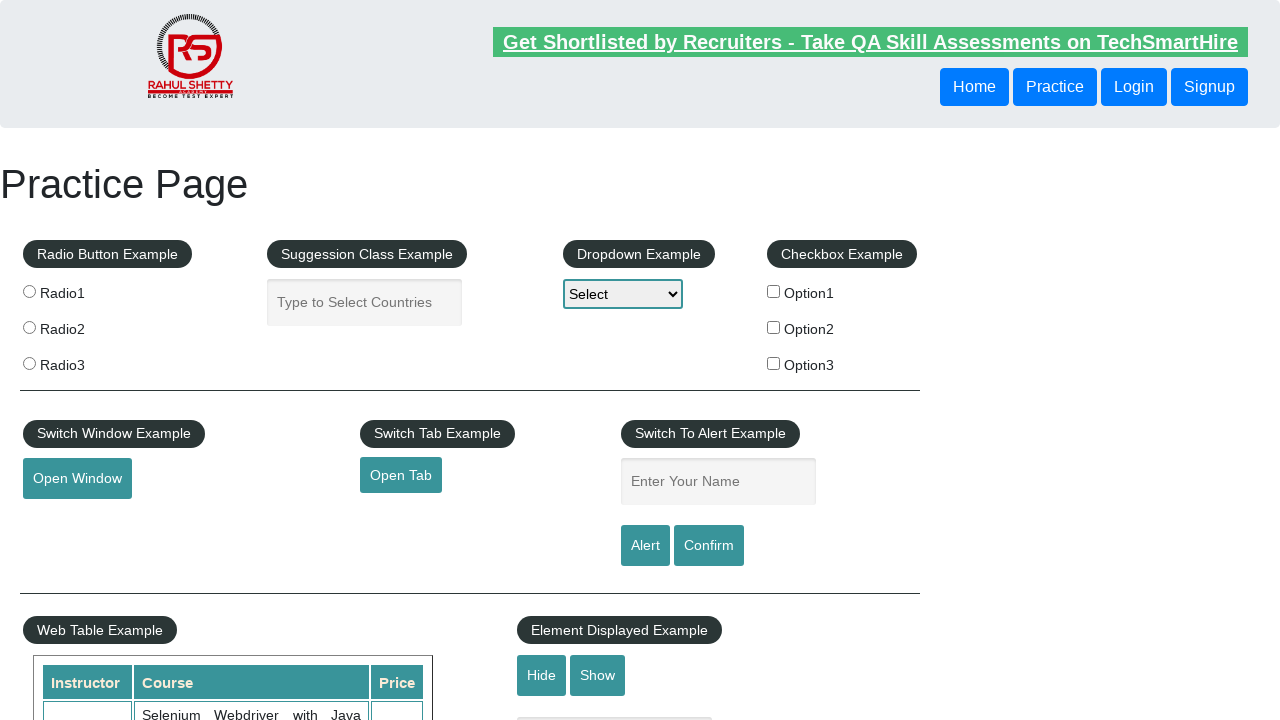

Waited for footer section (#gf-BIG) to be present
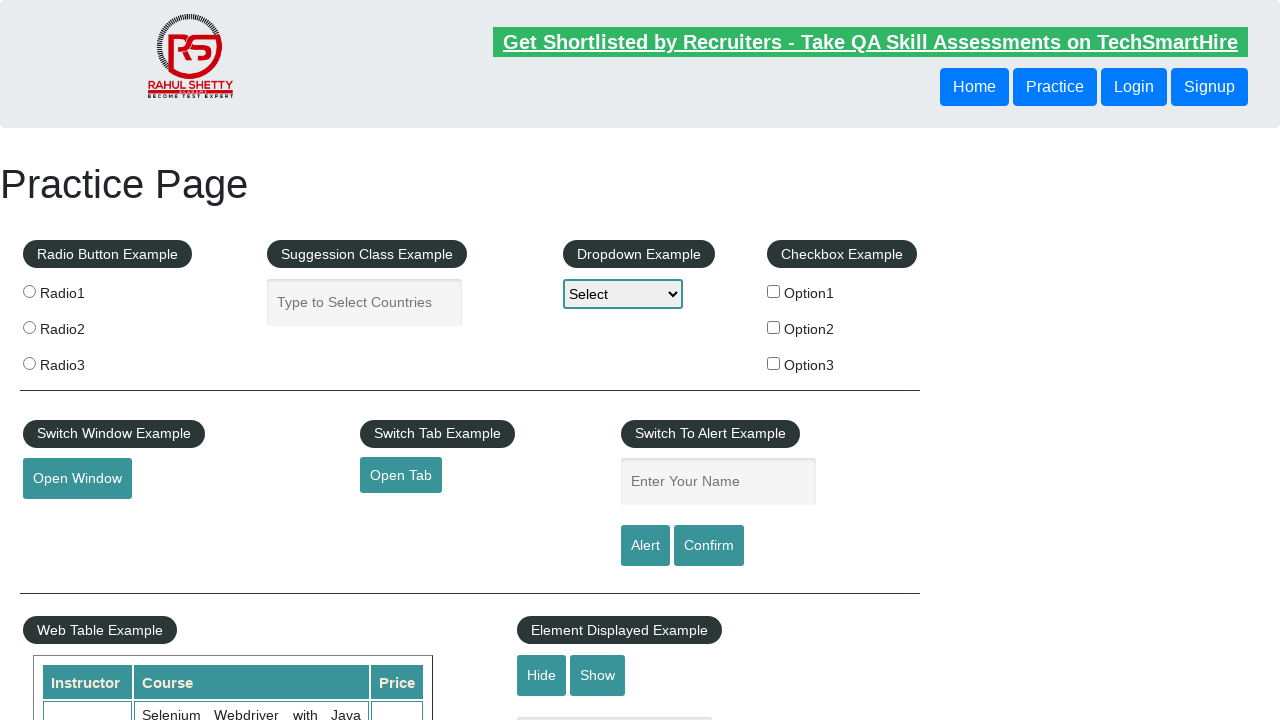

Located all links in the first column of the footer
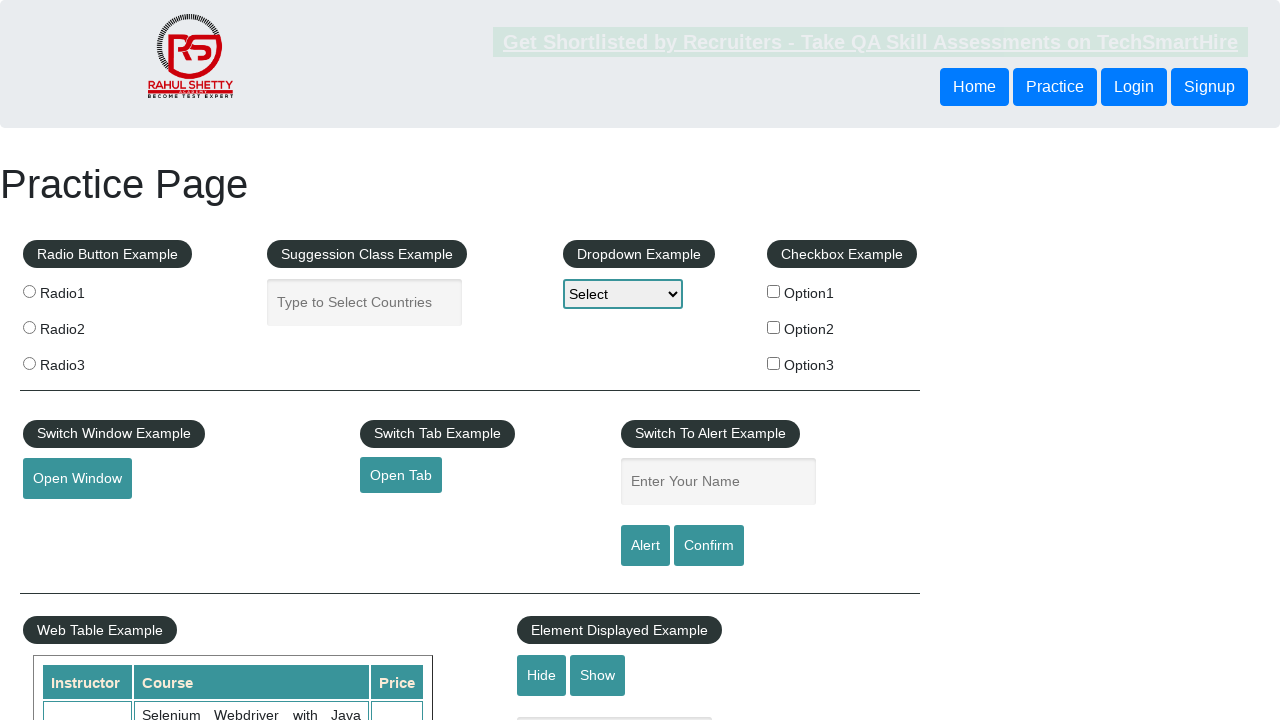

Retrieved count of footer column links: 5
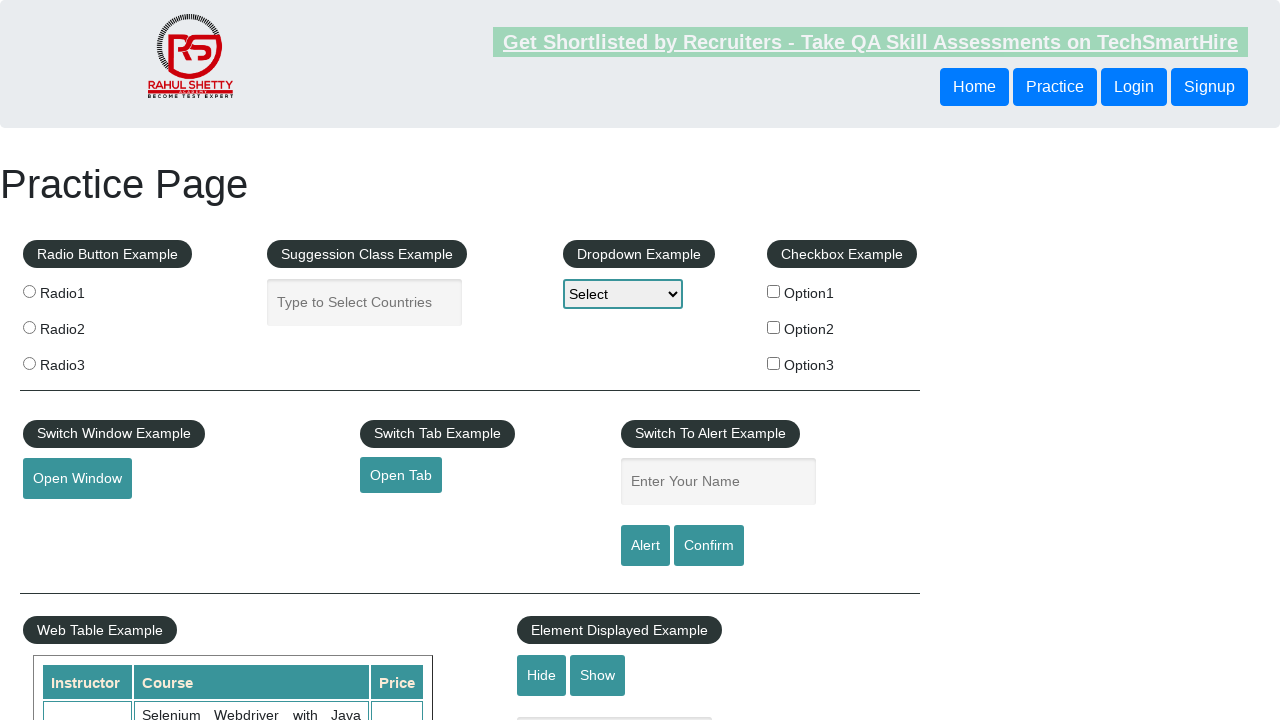

Opened footer link 1 in a new tab using Ctrl+Click at (68, 520) on #gf-BIG table tbody tr td:first-child ul a >> nth=1
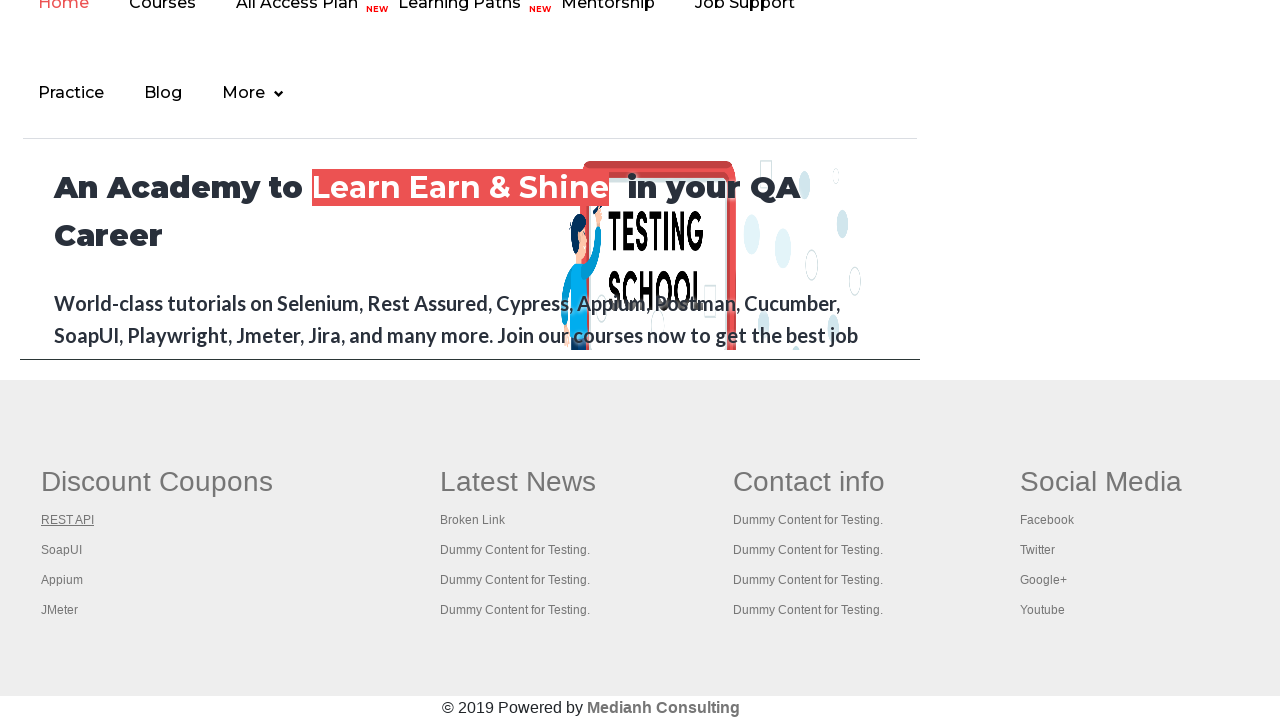

Waited 2 seconds before opening next link
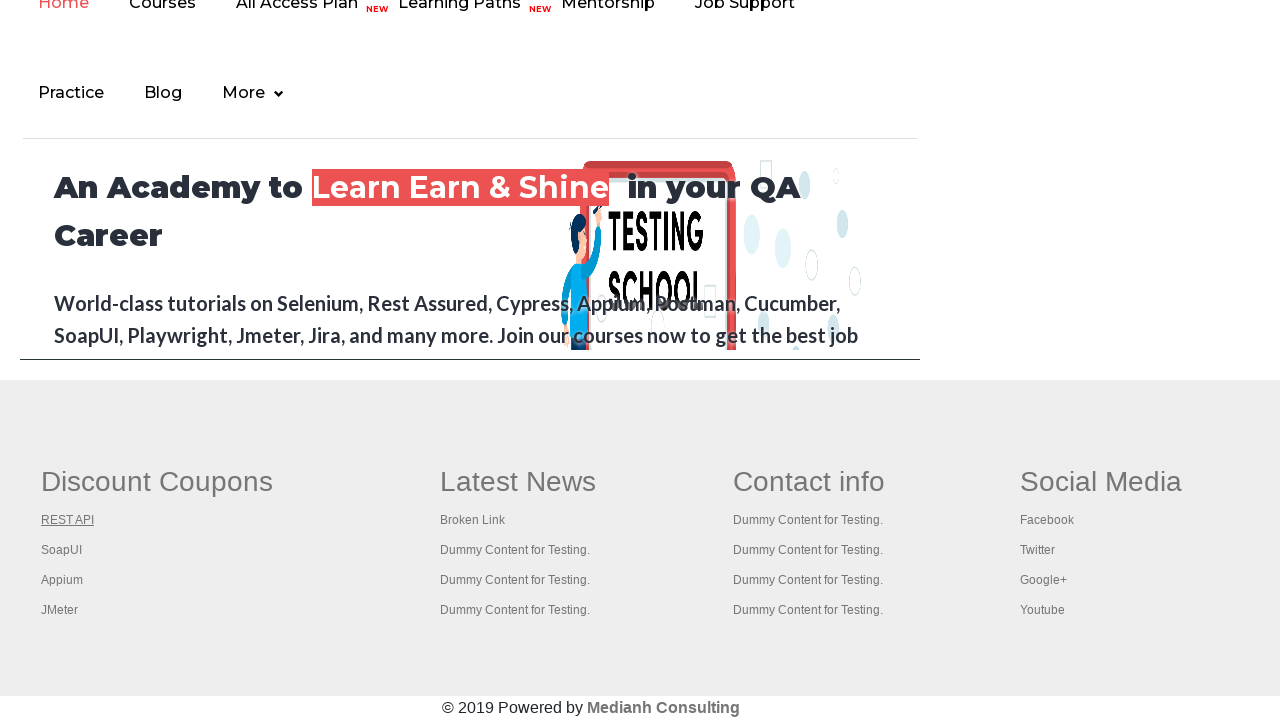

Opened footer link 2 in a new tab using Ctrl+Click at (62, 550) on #gf-BIG table tbody tr td:first-child ul a >> nth=2
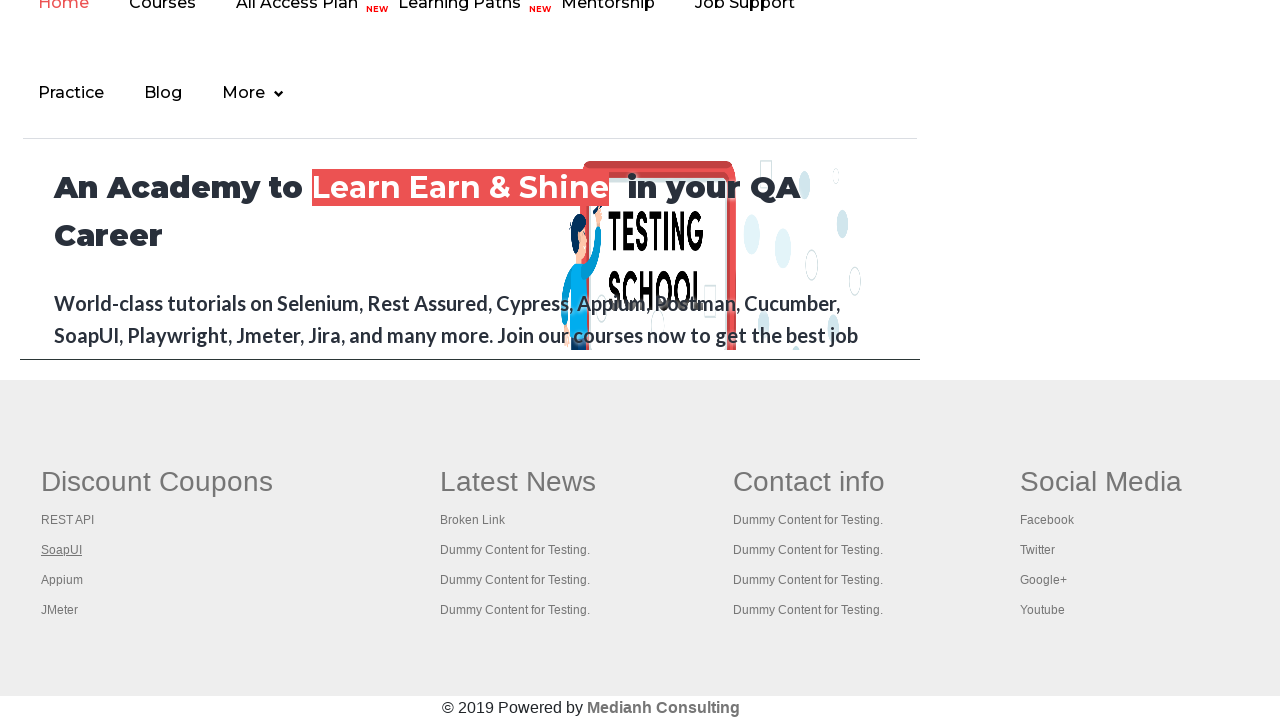

Waited 2 seconds before opening next link
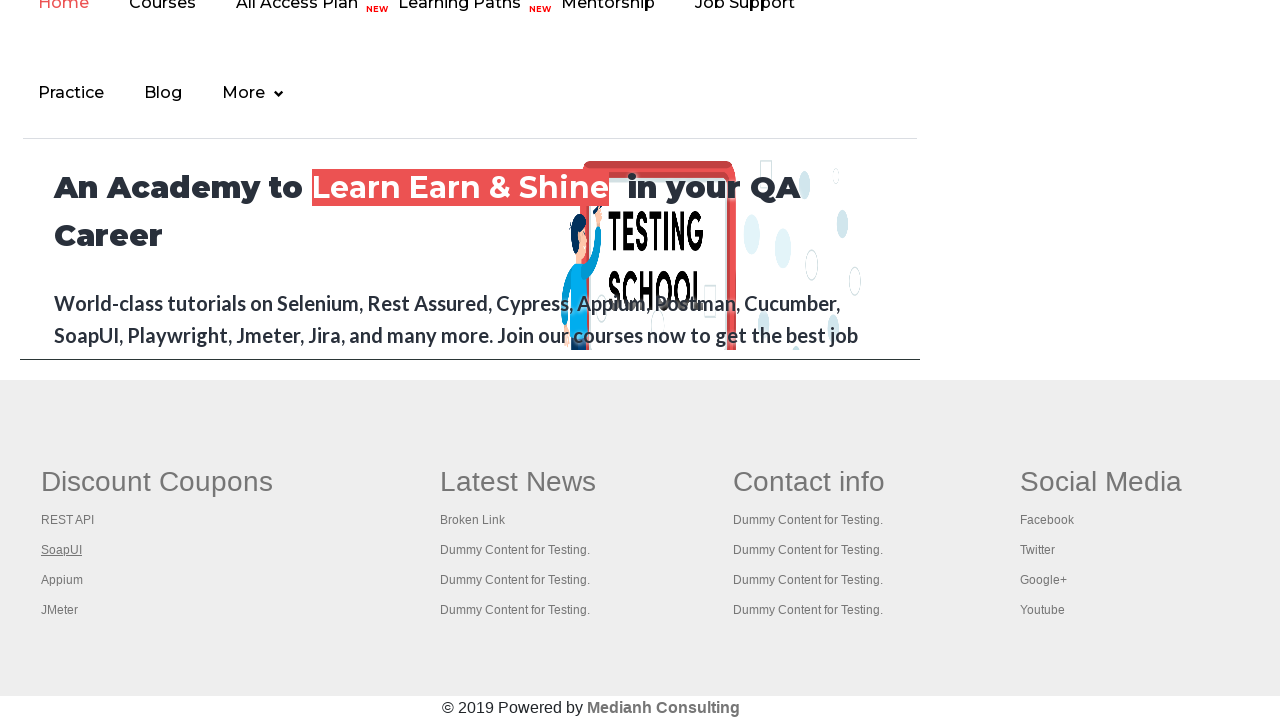

Opened footer link 3 in a new tab using Ctrl+Click at (62, 580) on #gf-BIG table tbody tr td:first-child ul a >> nth=3
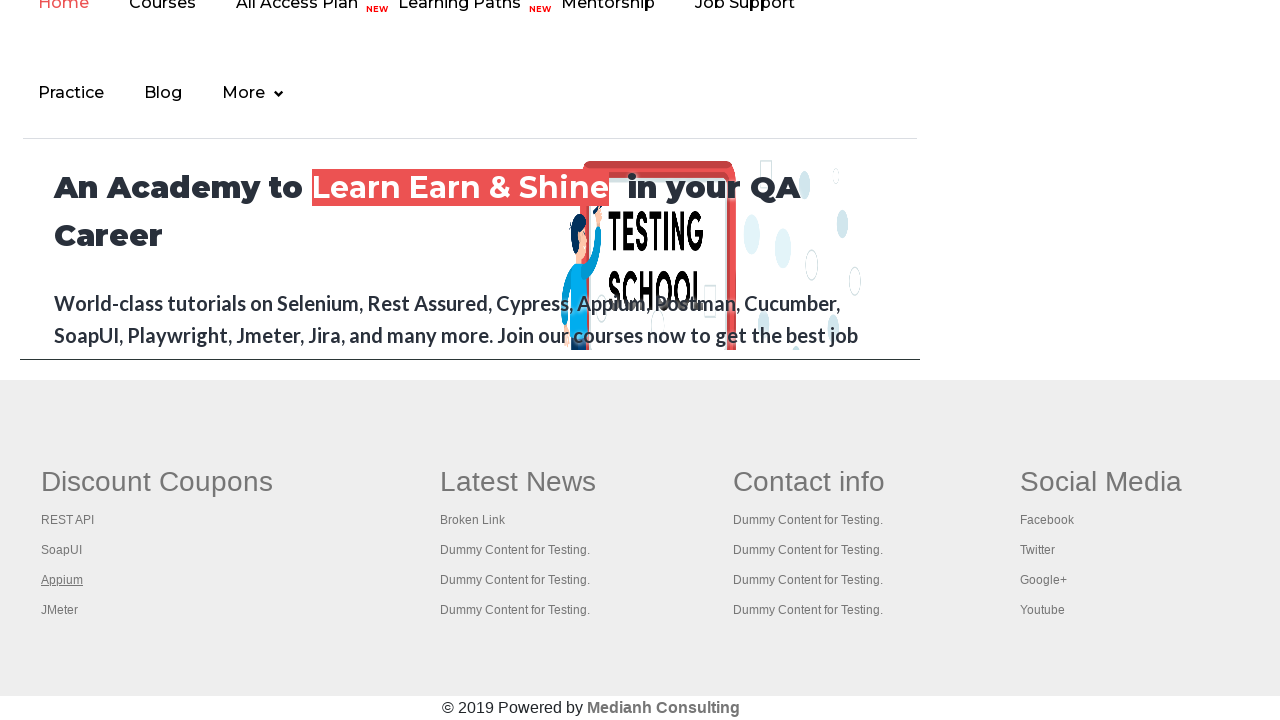

Waited 2 seconds before opening next link
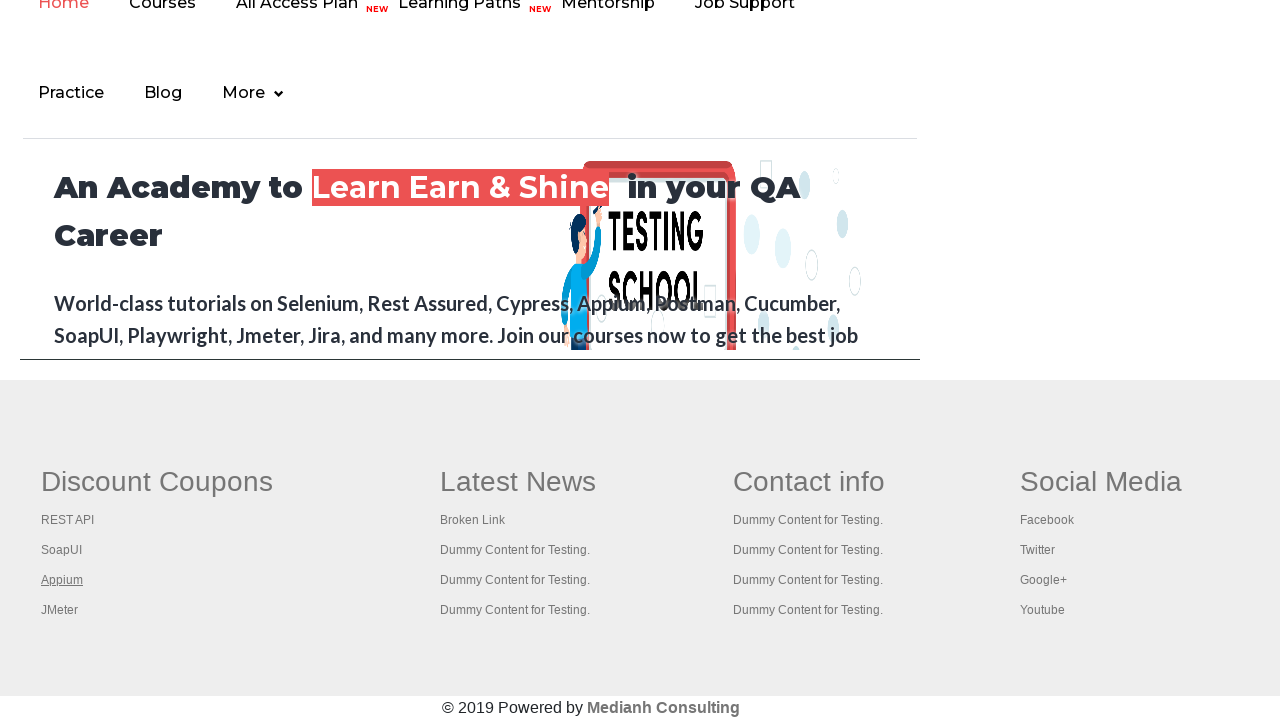

Opened footer link 4 in a new tab using Ctrl+Click at (60, 610) on #gf-BIG table tbody tr td:first-child ul a >> nth=4
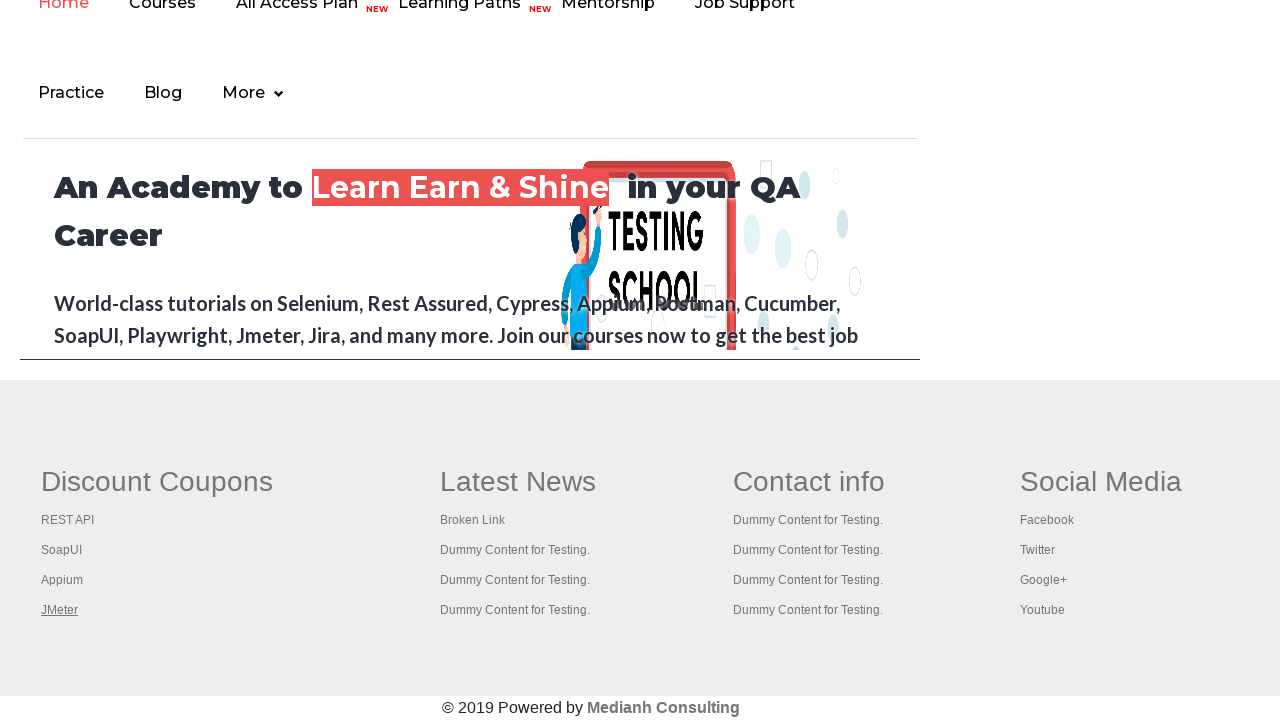

Waited 2 seconds before opening next link
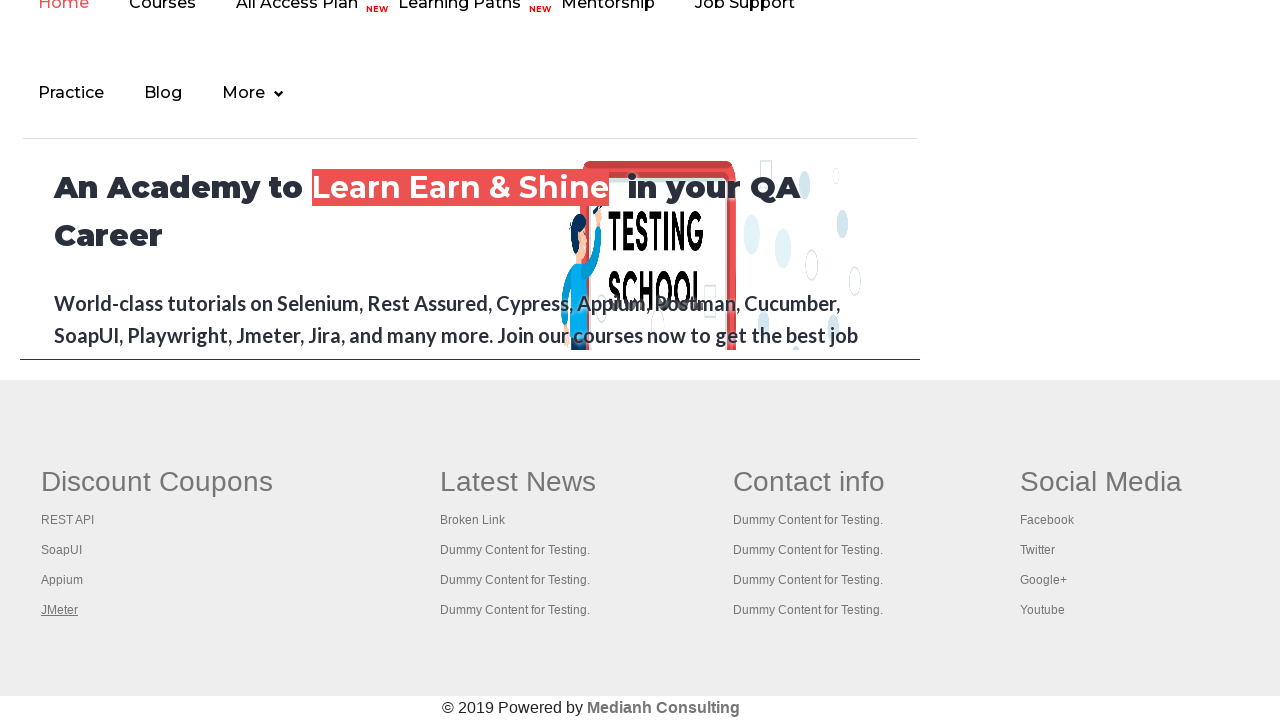

Retrieved all open pages/tabs, total count: 5
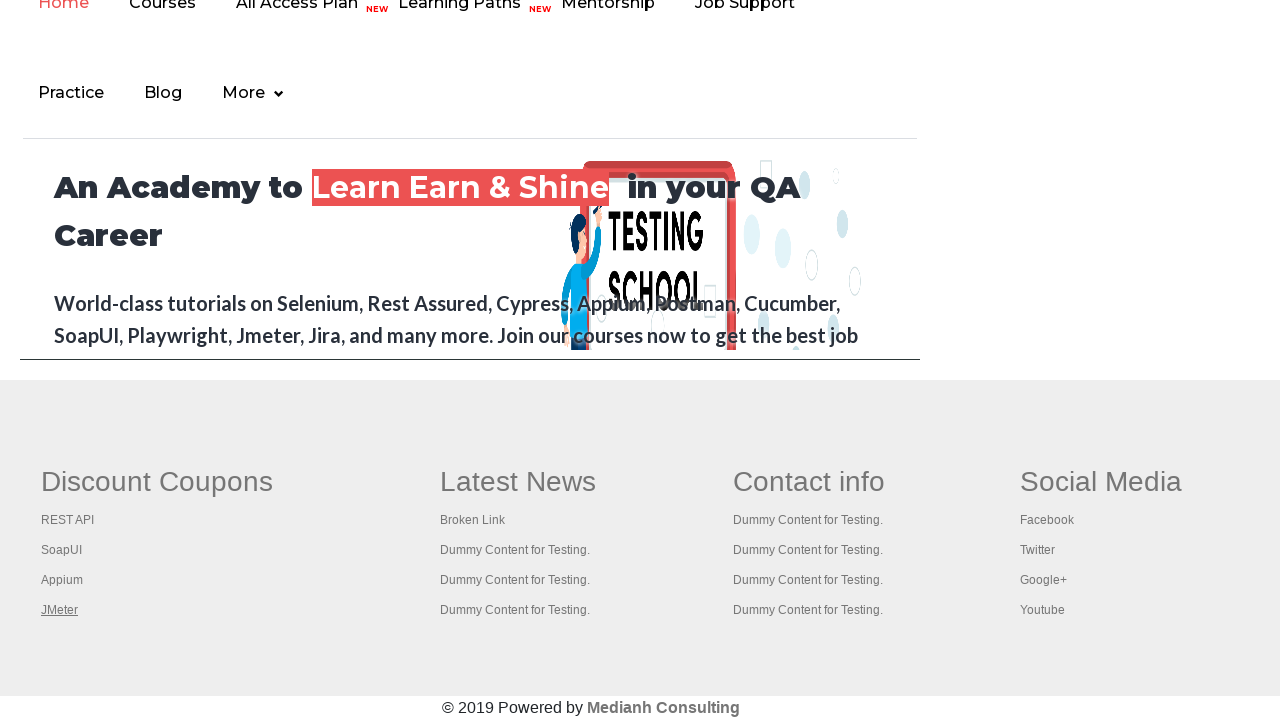

Brought a tab to the front
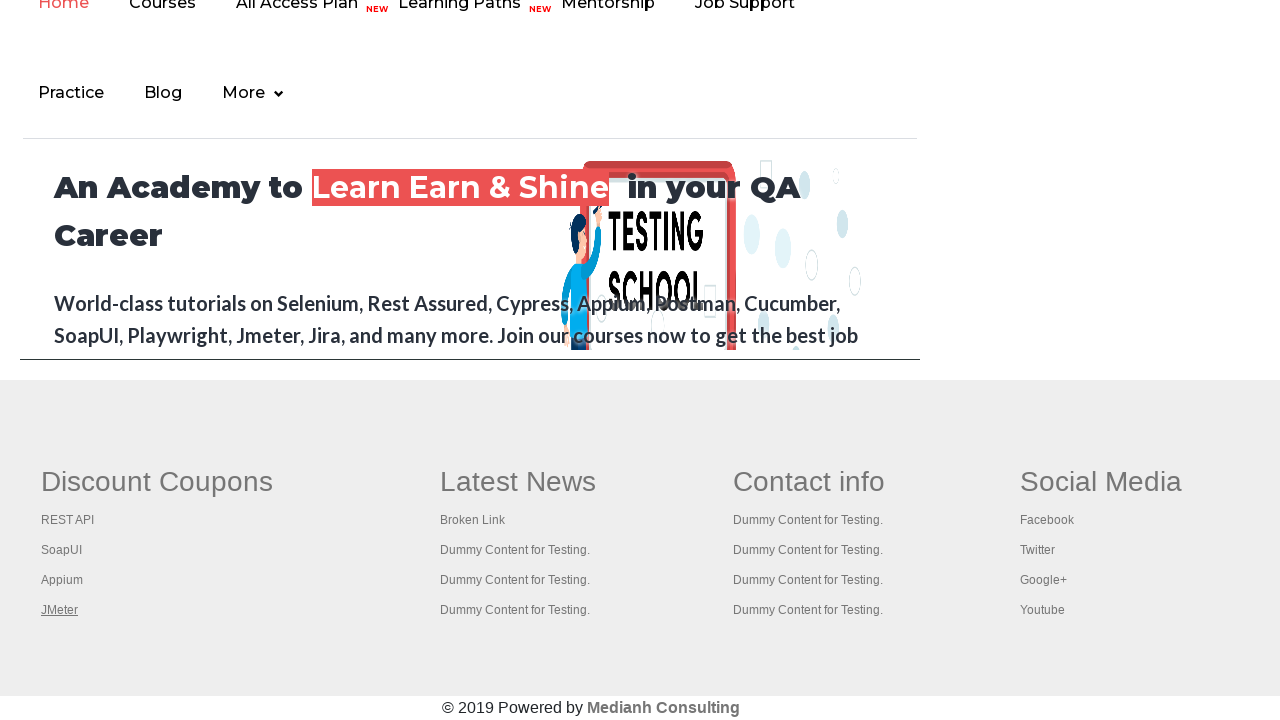

Verified tab page loaded with domcontentloaded state
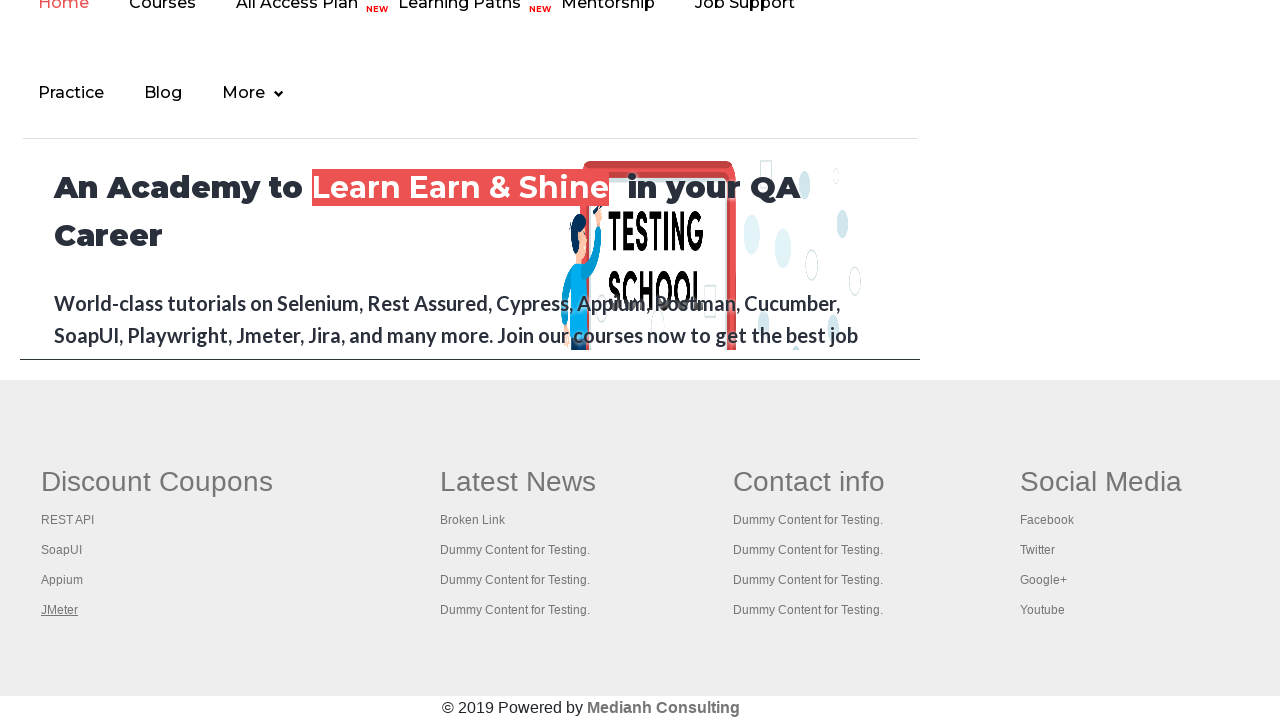

Brought a tab to the front
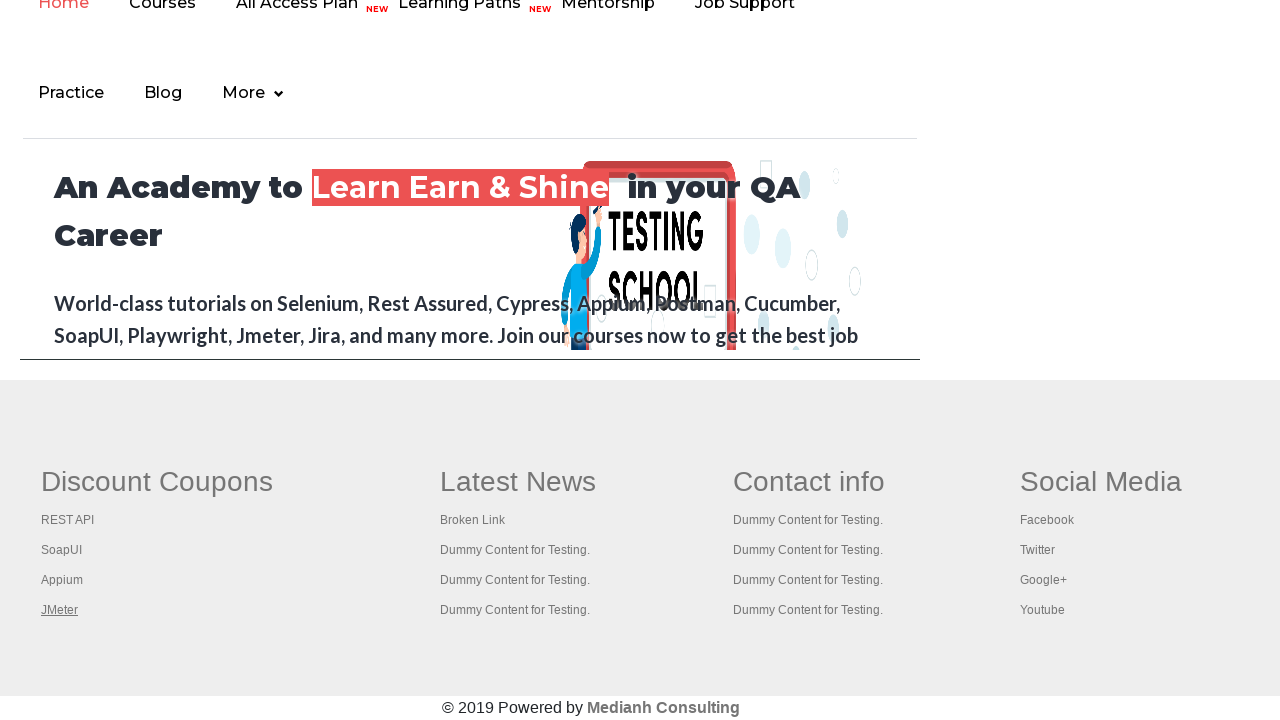

Verified tab page loaded with domcontentloaded state
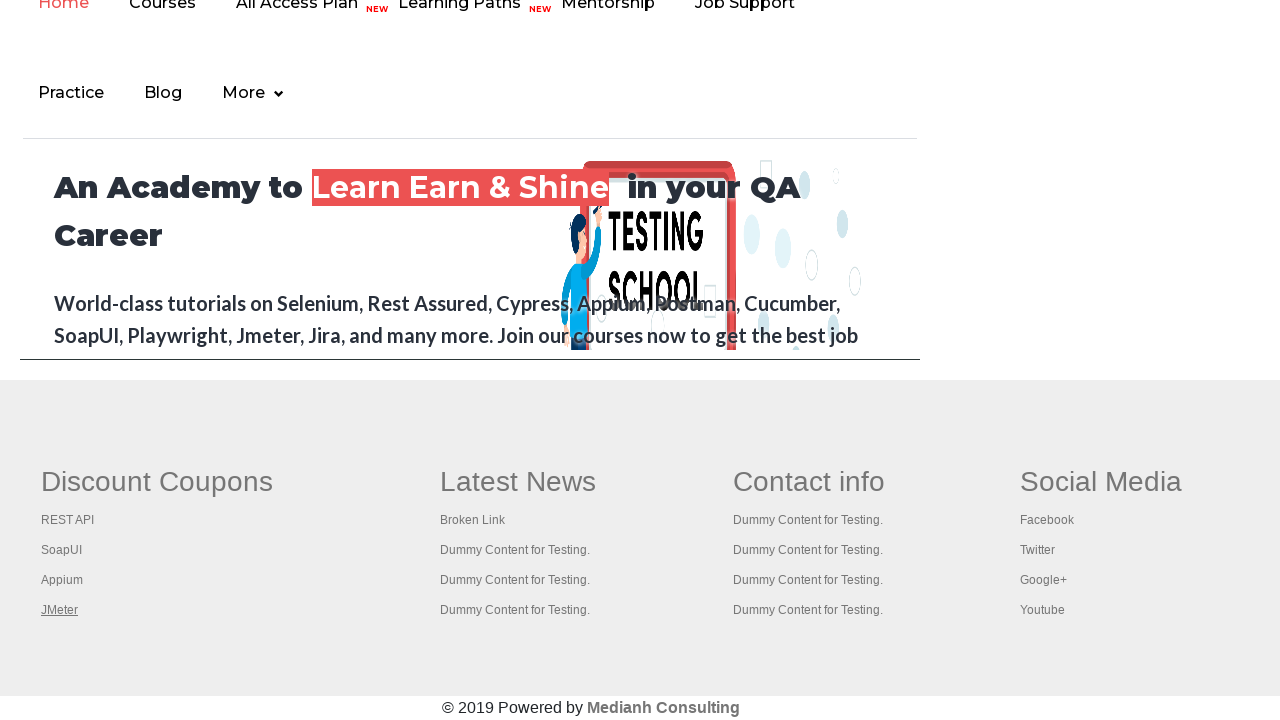

Brought a tab to the front
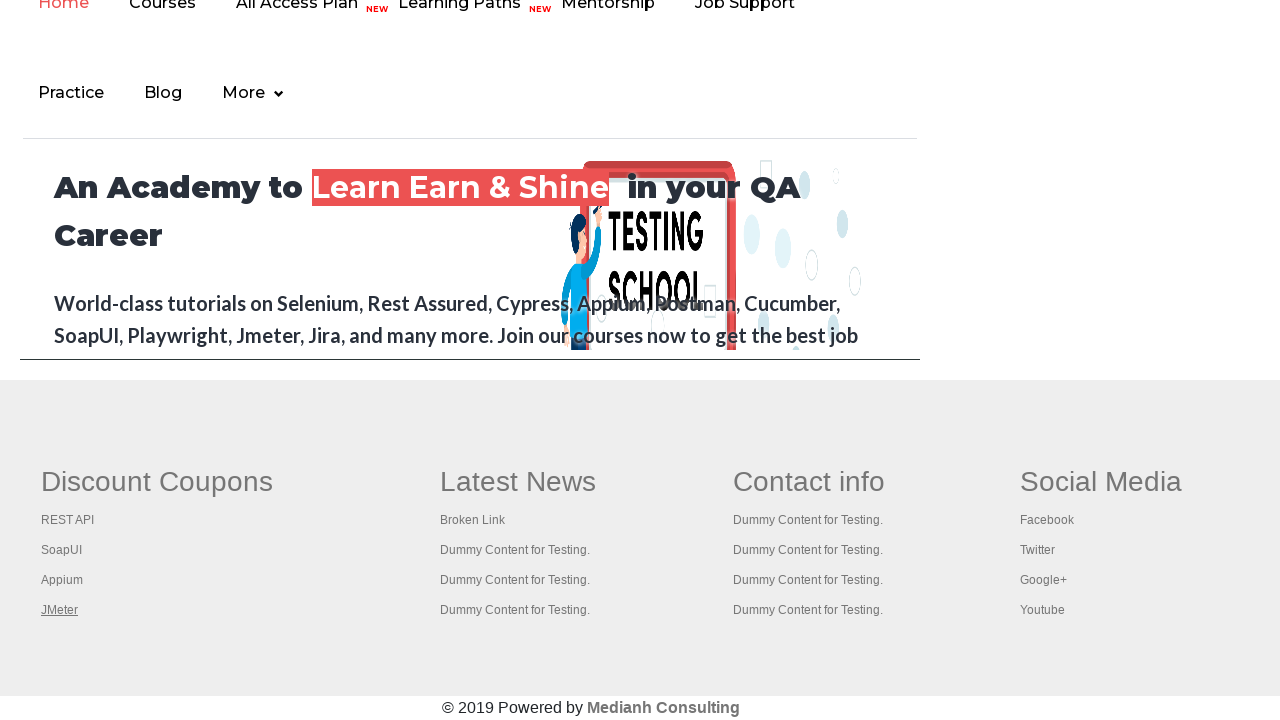

Verified tab page loaded with domcontentloaded state
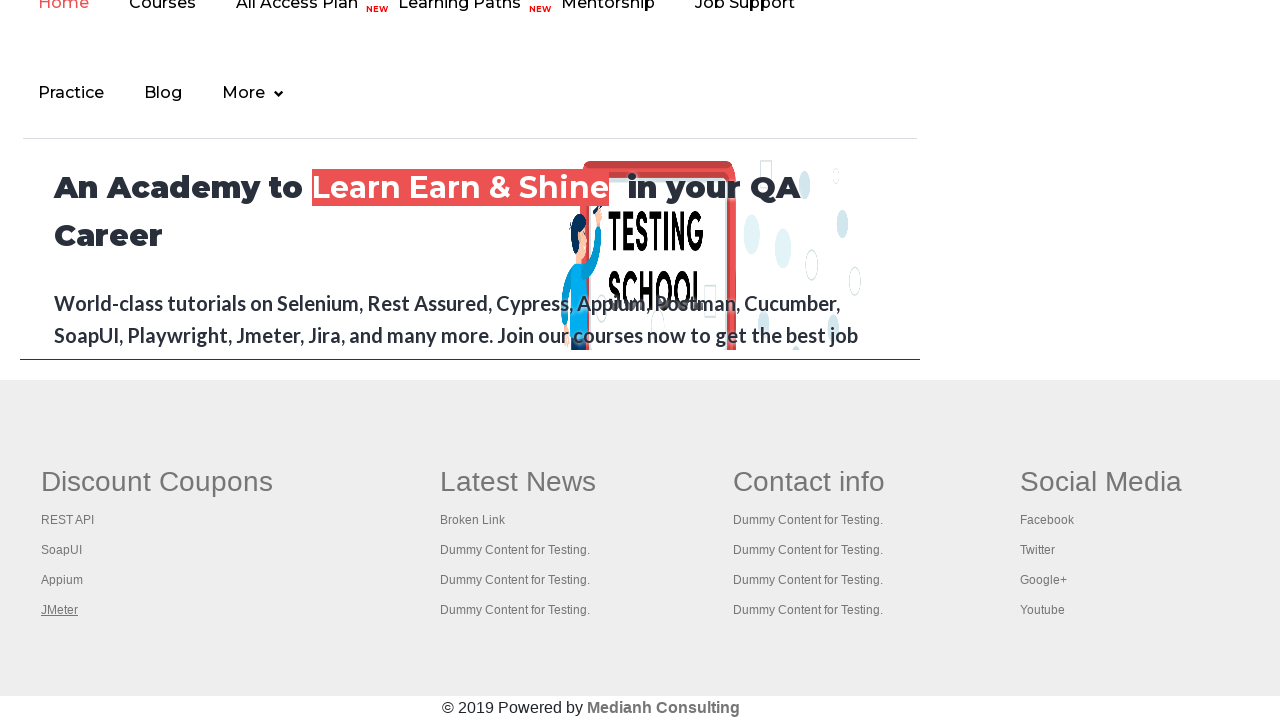

Brought a tab to the front
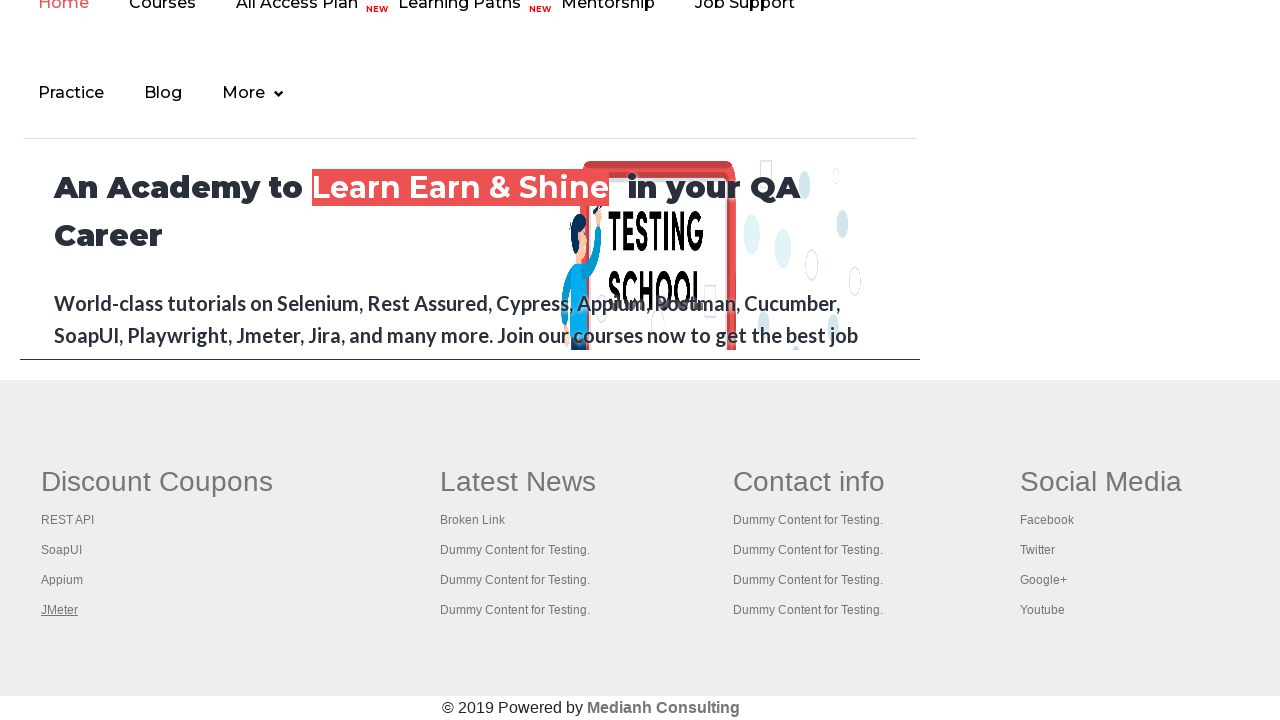

Verified tab page loaded with domcontentloaded state
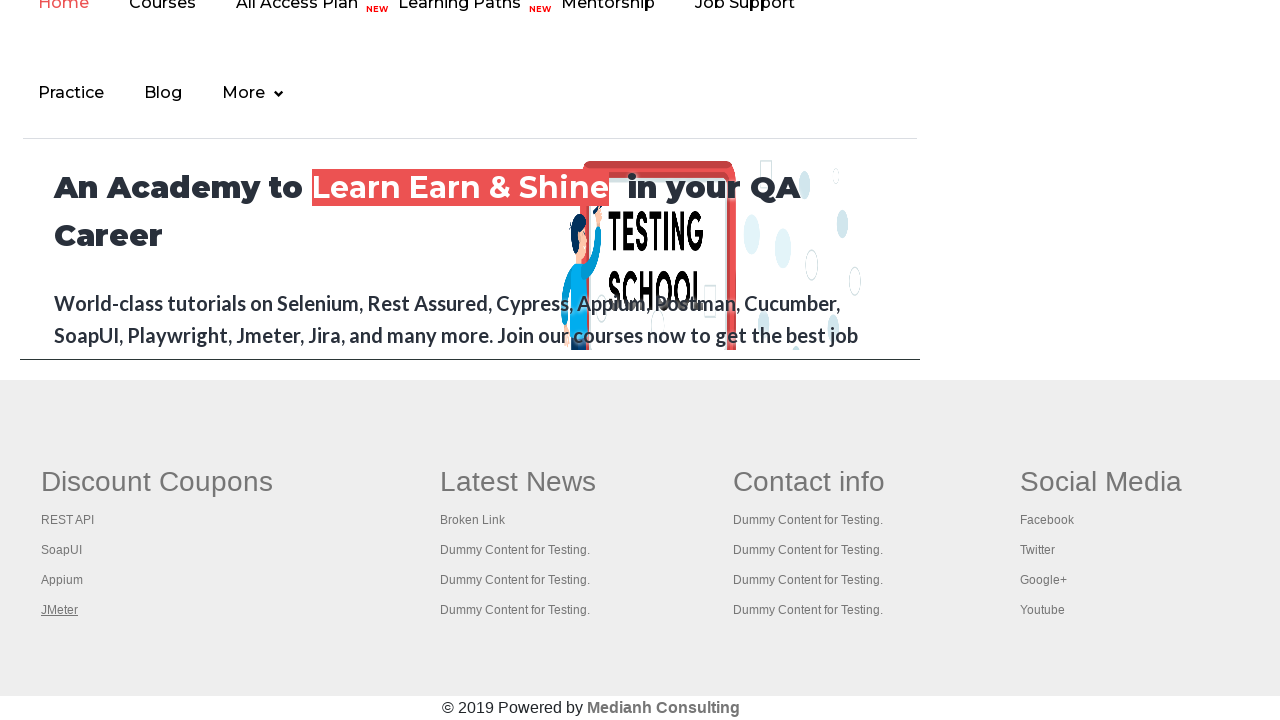

Brought a tab to the front
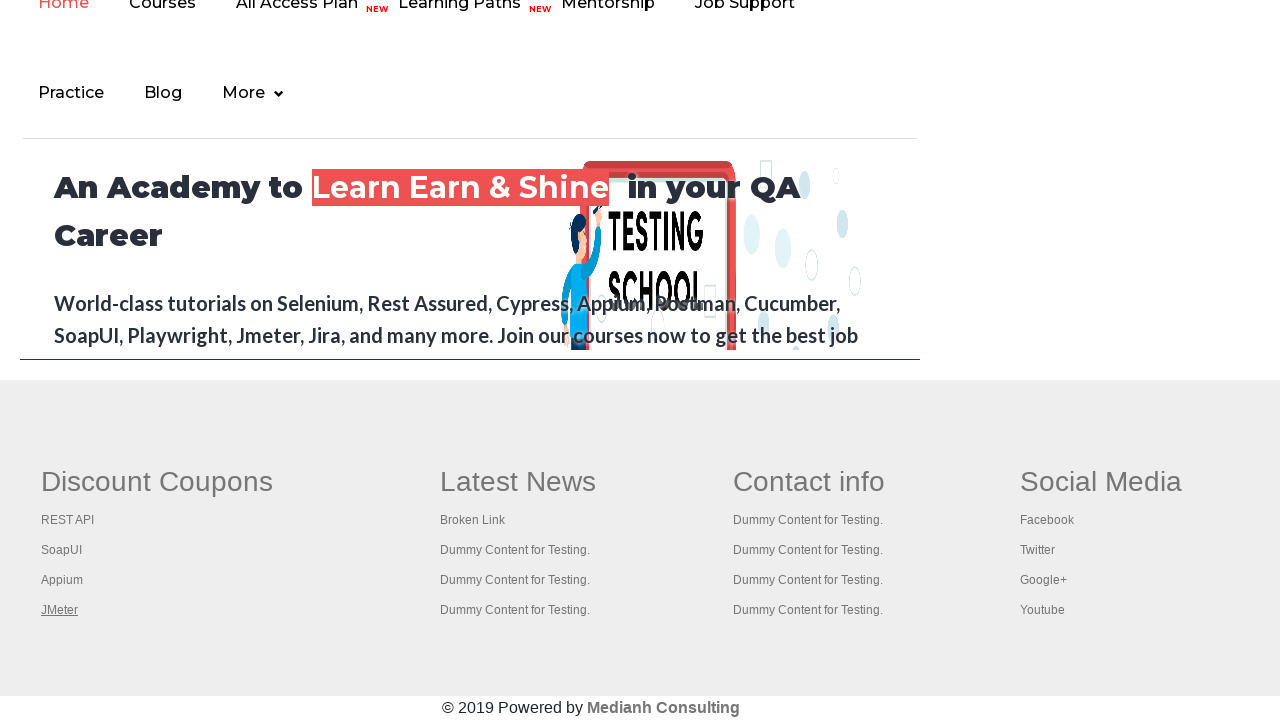

Verified tab page loaded with domcontentloaded state
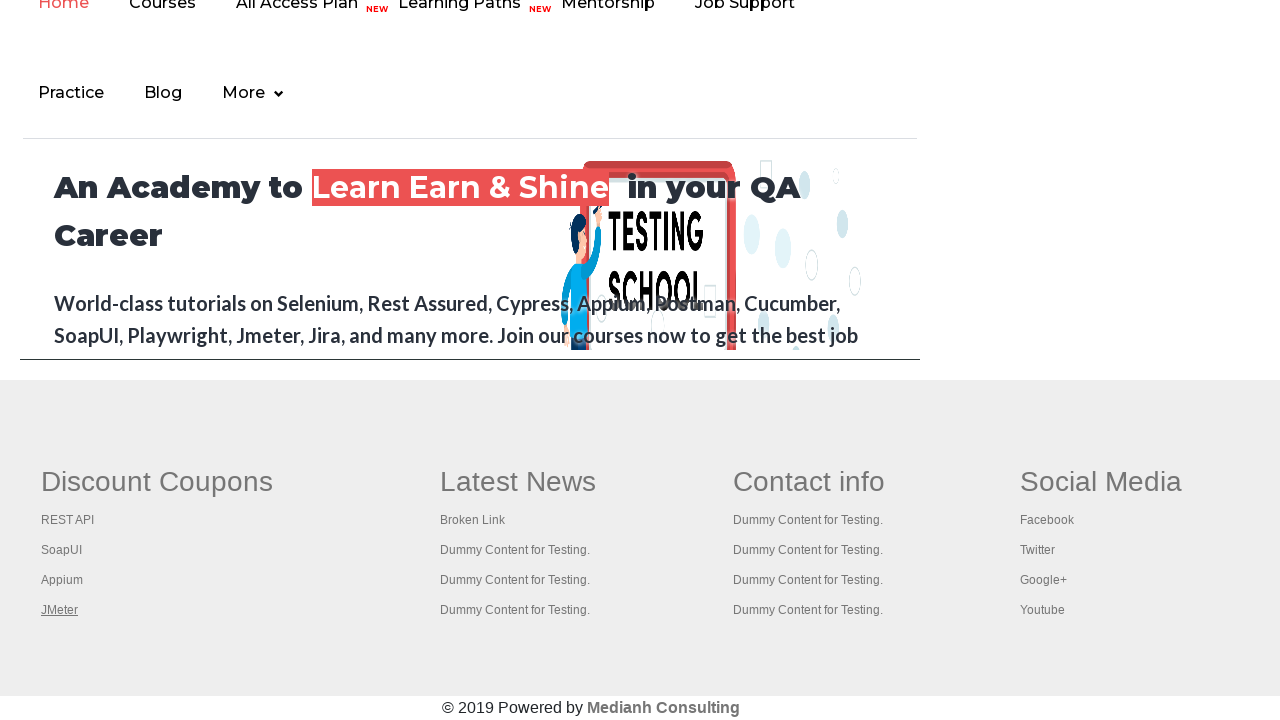

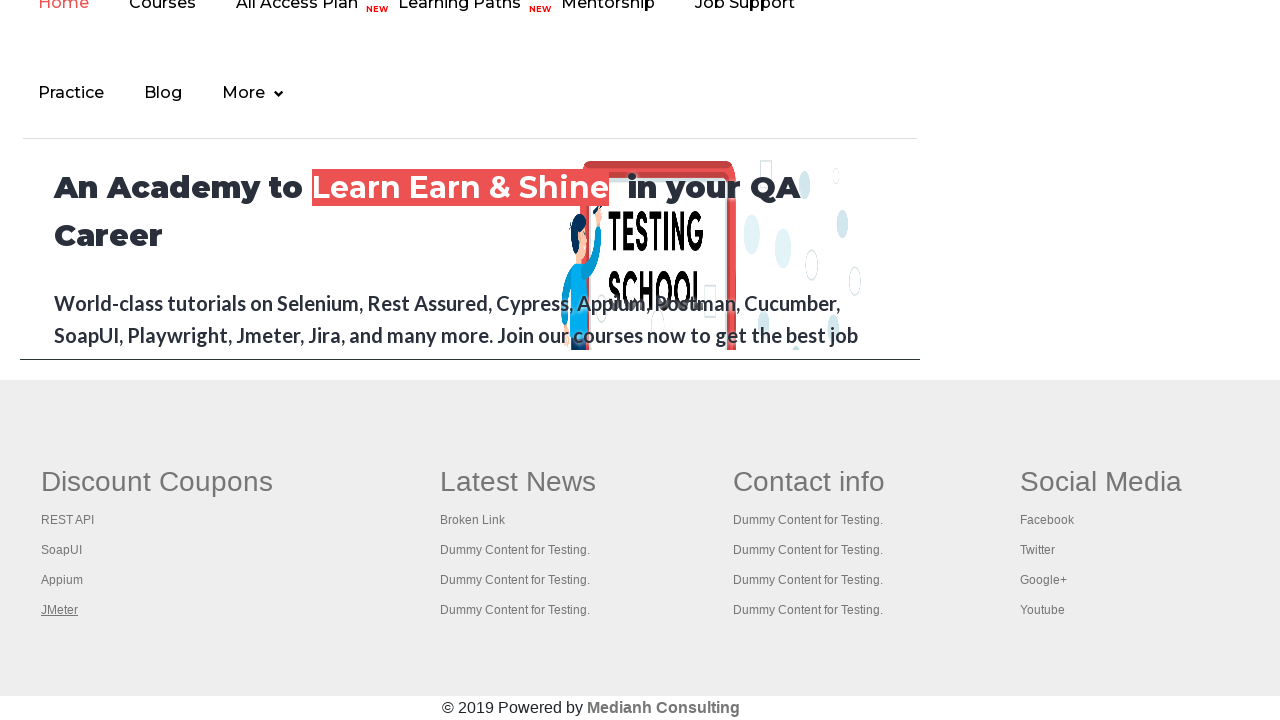